Tests radio button selection by finding a group of radio buttons and clicking the one with value "cheese"

Starting URL: http://echoecho.com/htmlforms10.htm

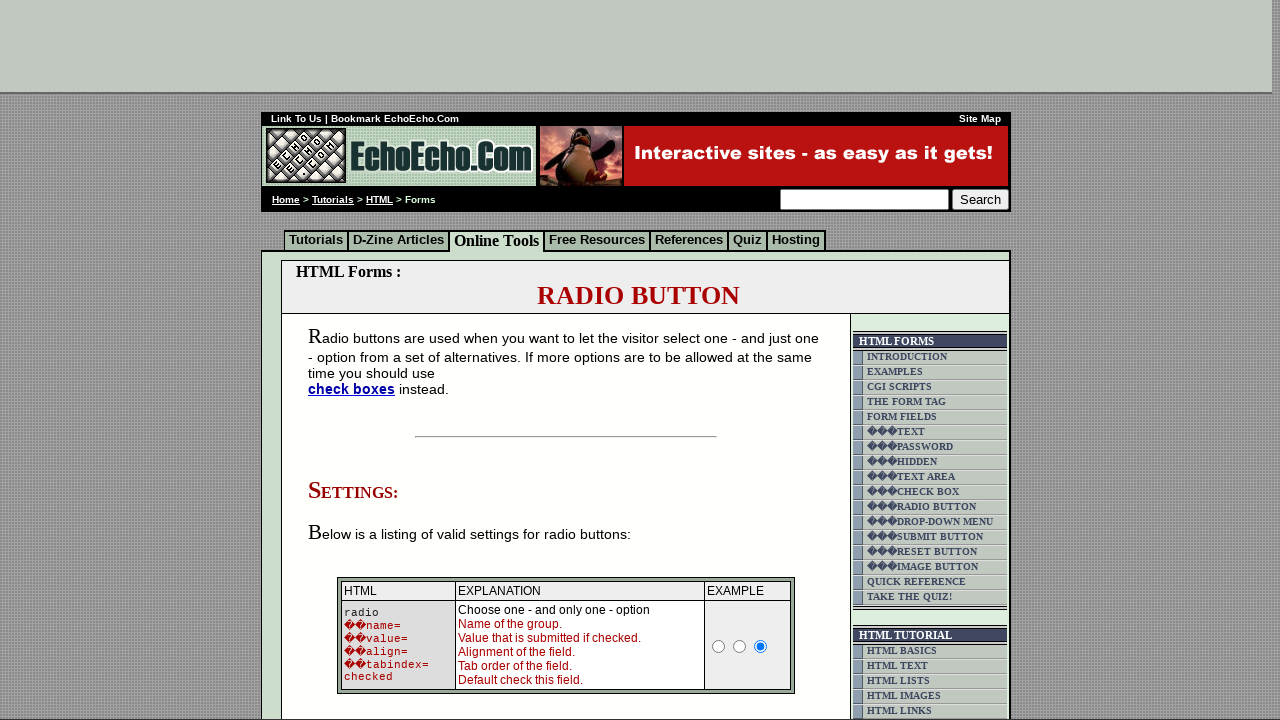

Located all radio buttons in group1
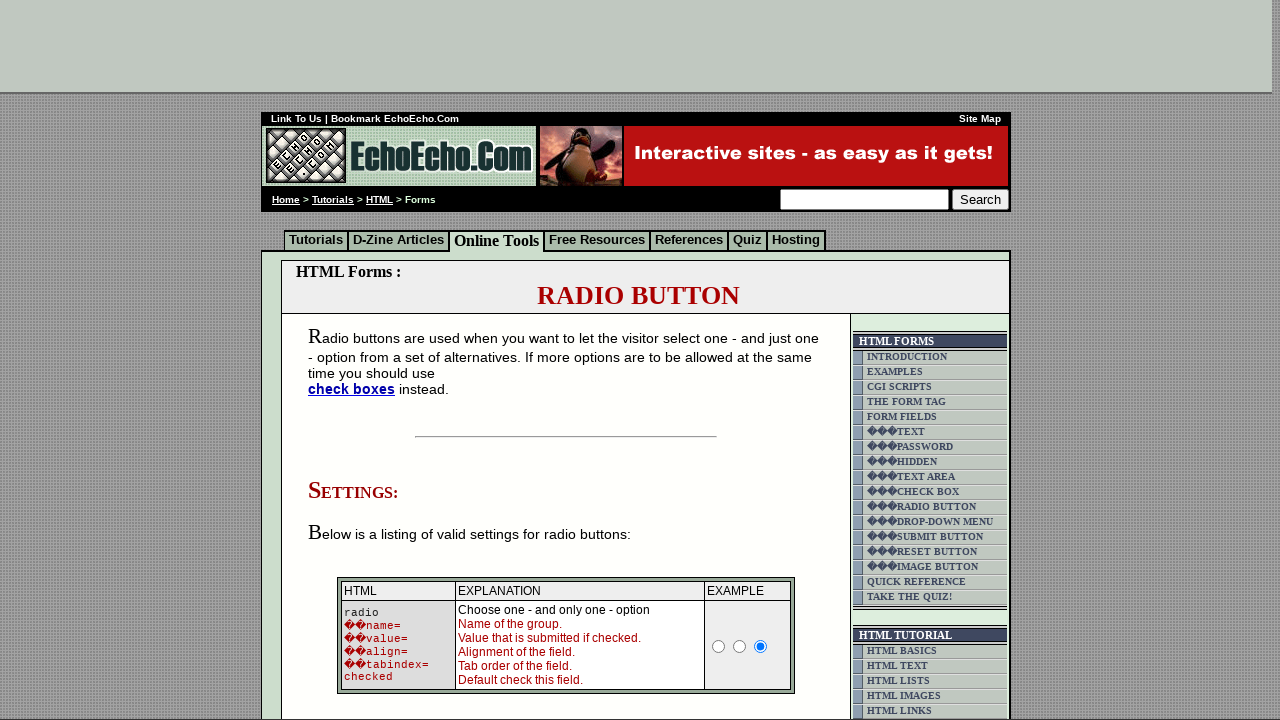

Retrieved count of radio buttons: 3
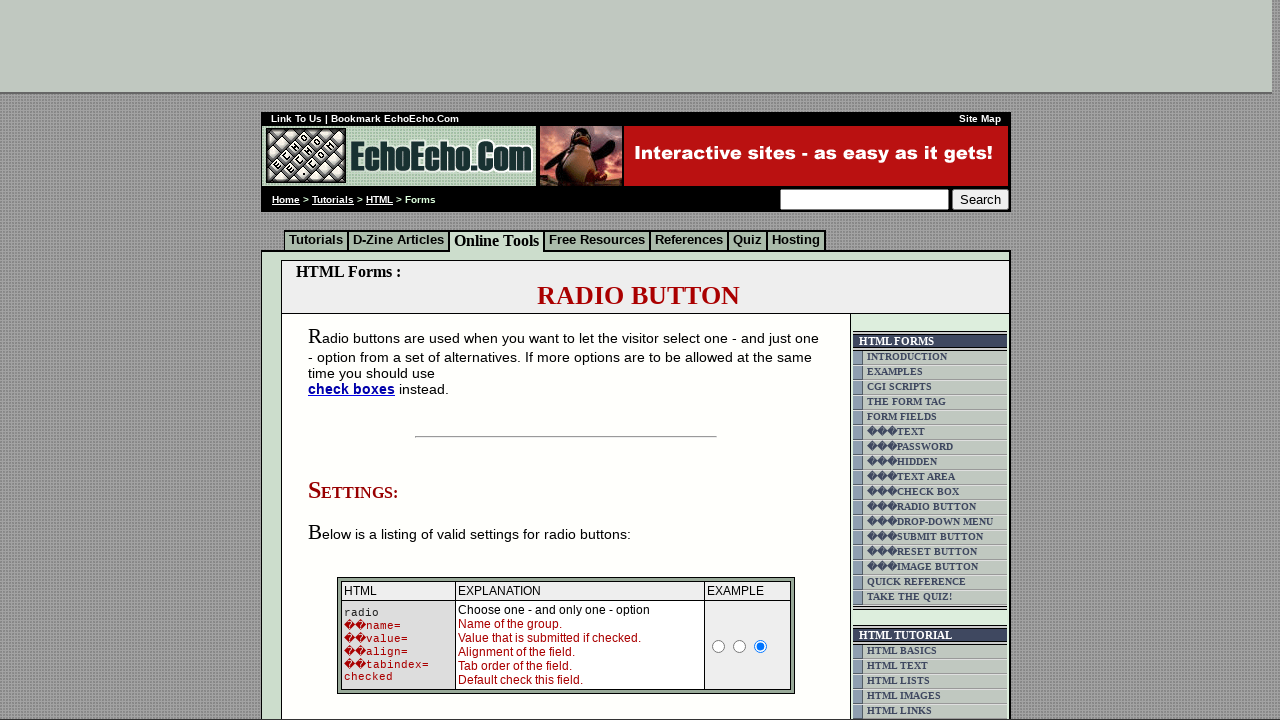

Selected radio button at index 0
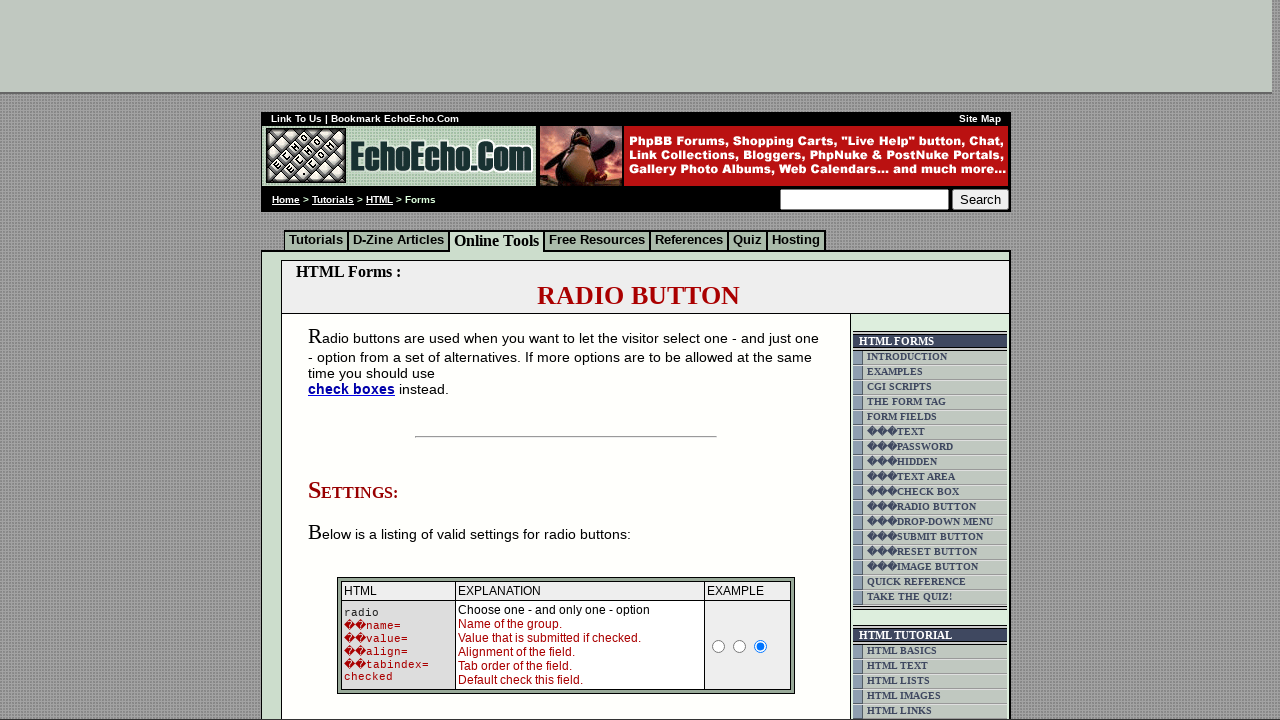

Retrieved radio button value: Milk
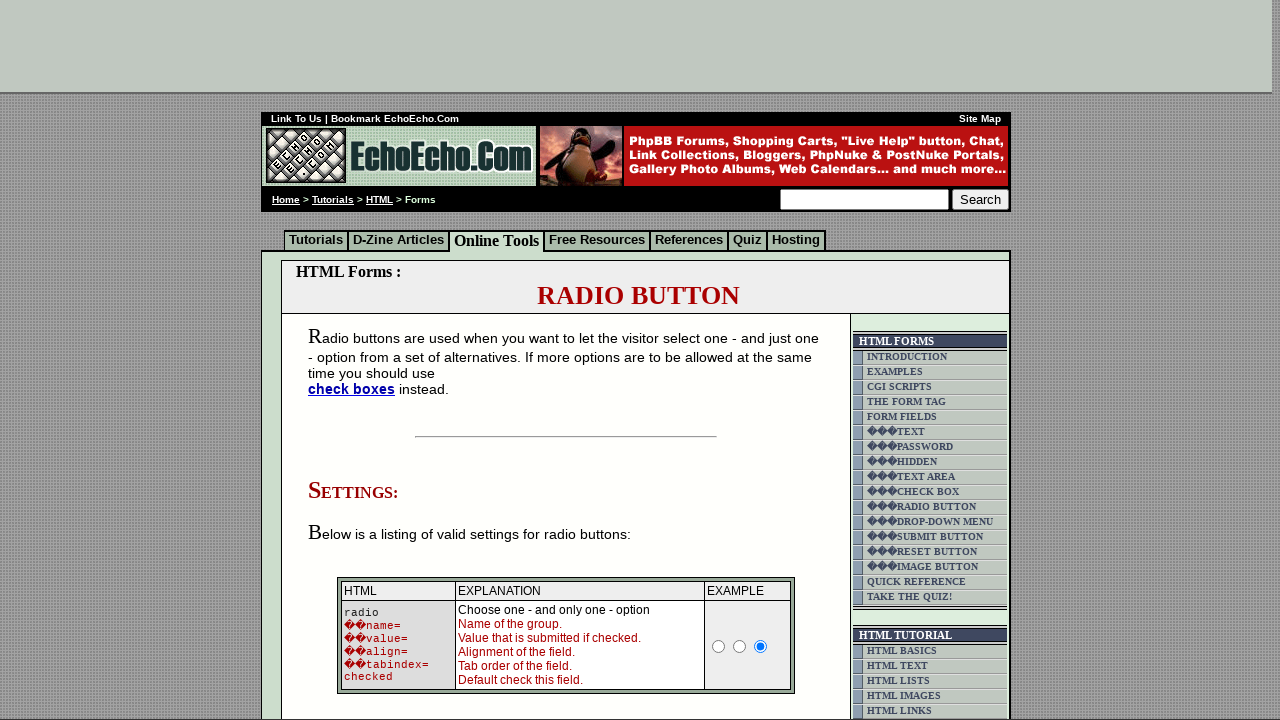

Selected radio button at index 1
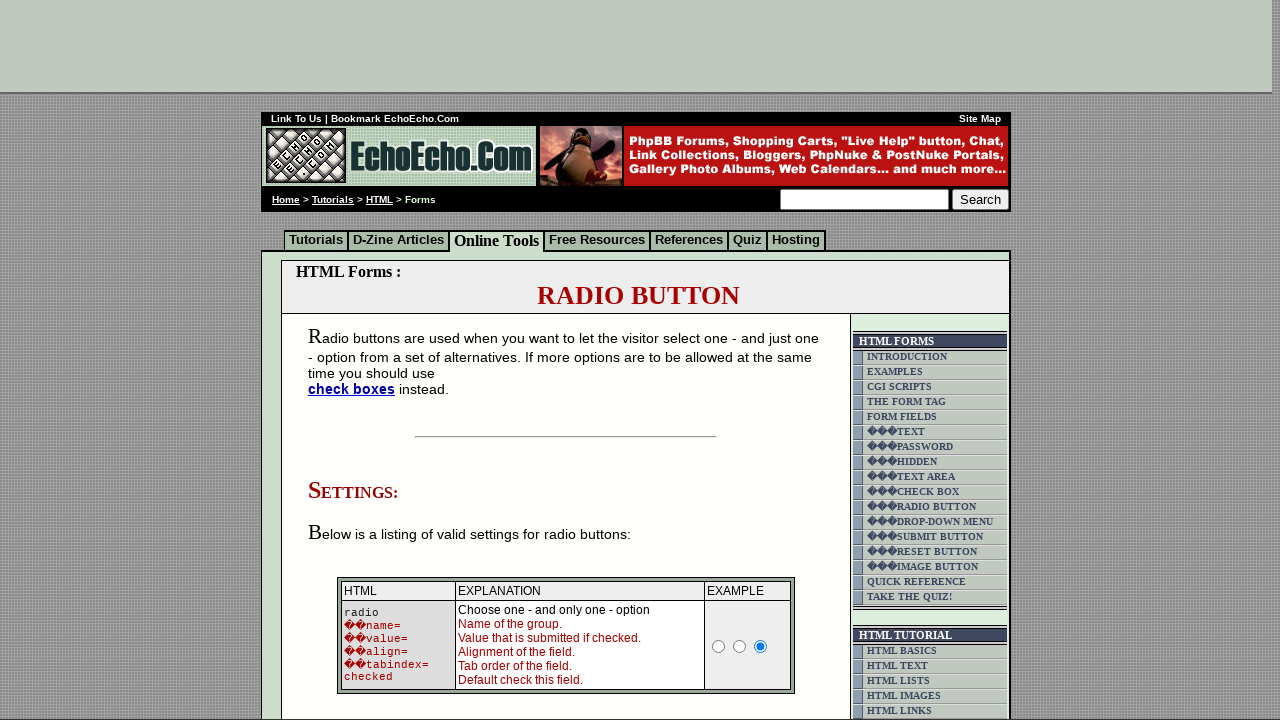

Retrieved radio button value: Butter
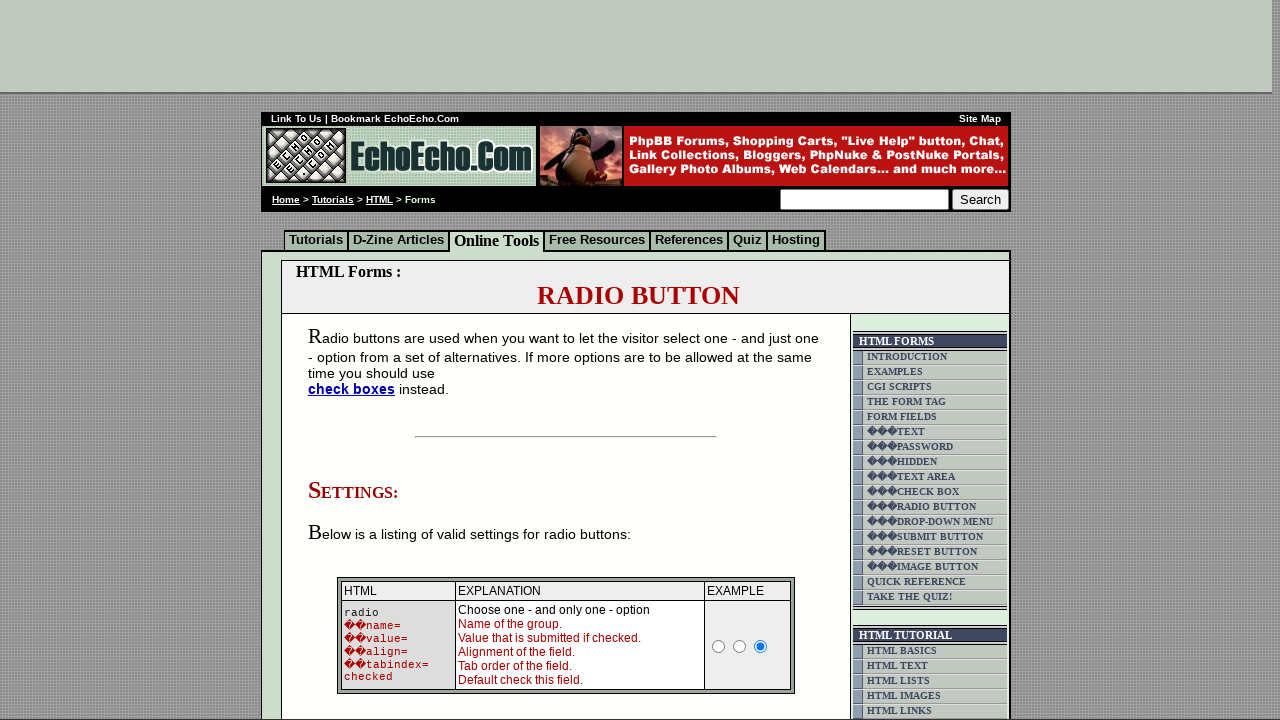

Selected radio button at index 2
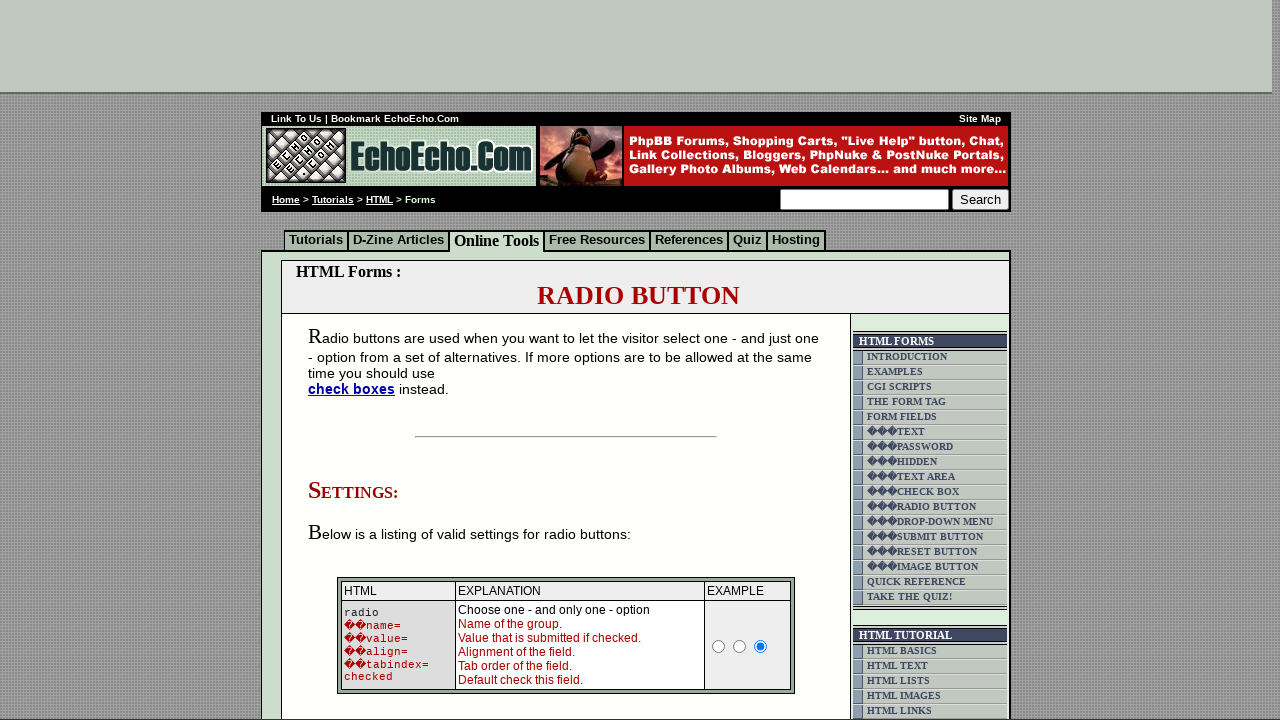

Retrieved radio button value: Cheese
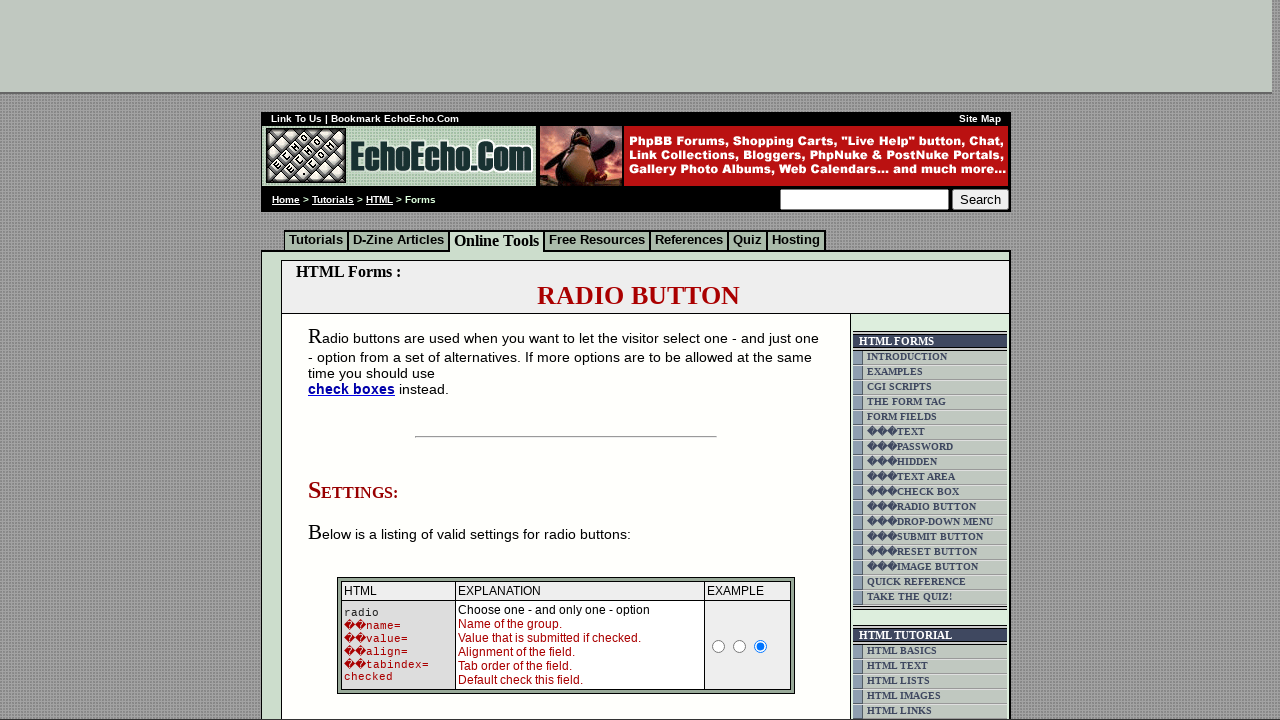

Clicked radio button with value 'cheese' at (356, 360) on input[name='group1'] >> nth=2
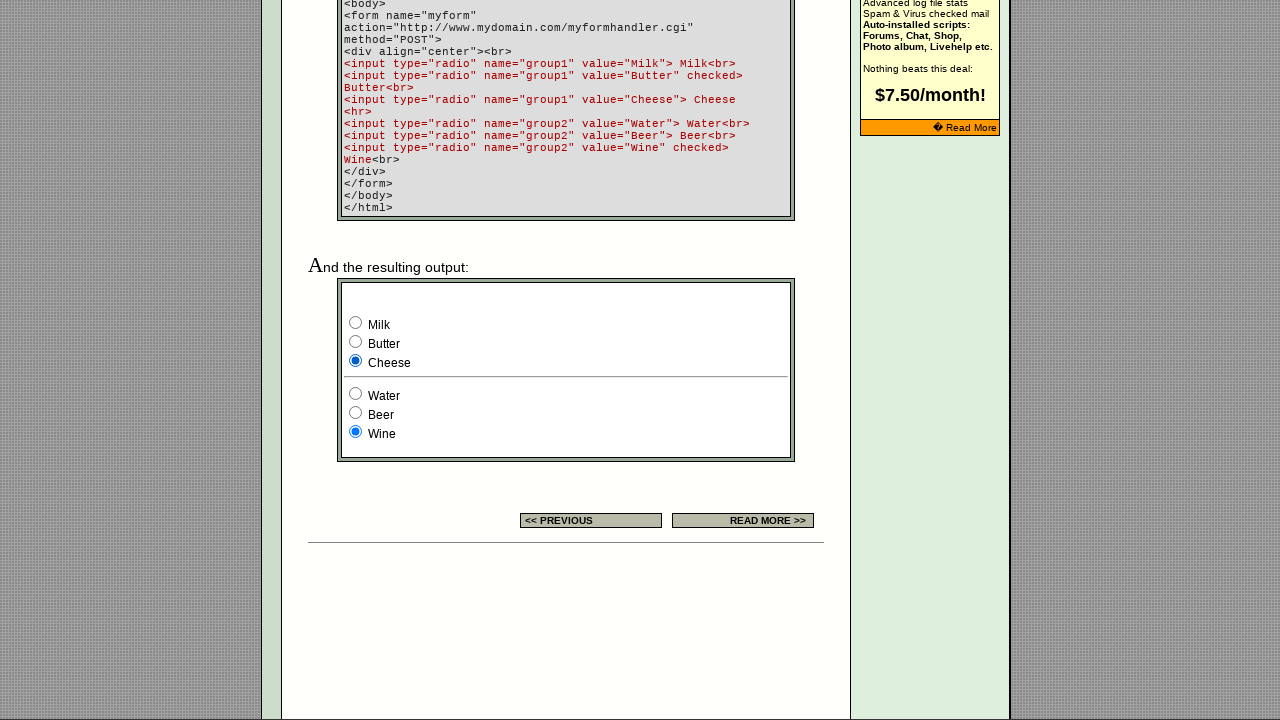

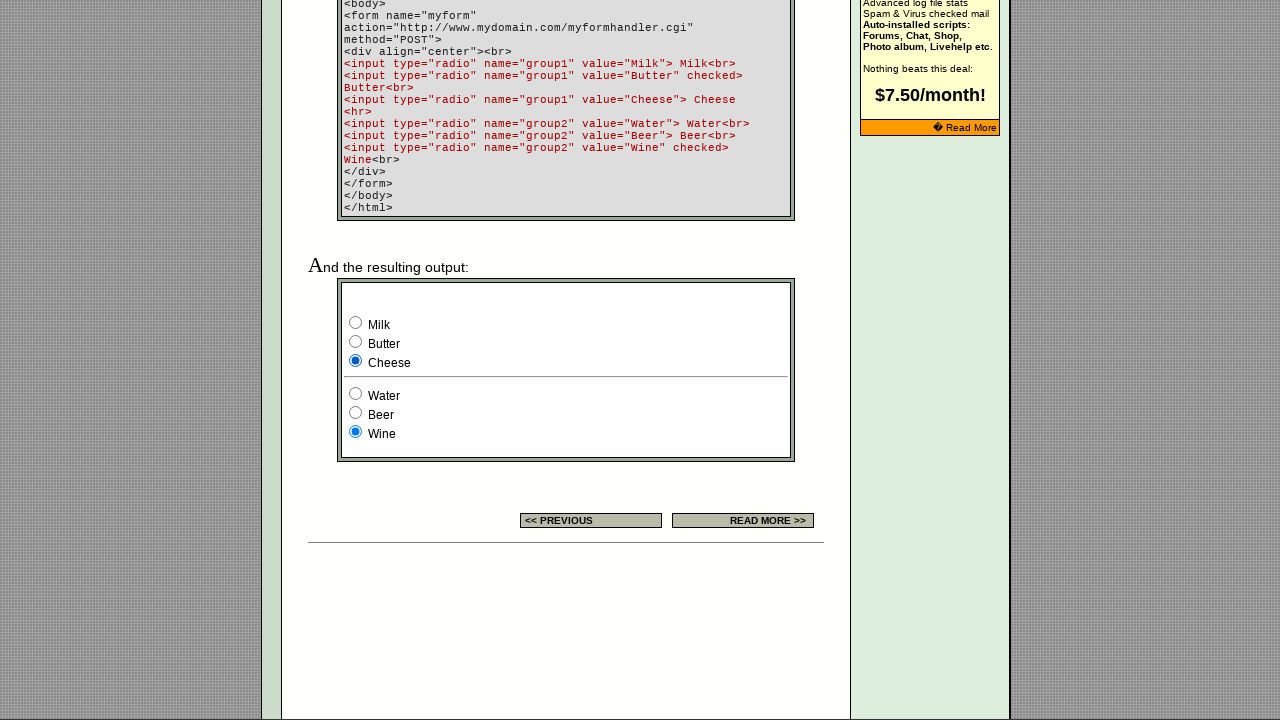